Tests iframe handling by switching between frames and reading content from nested frames

Starting URL: https://demoqa.com

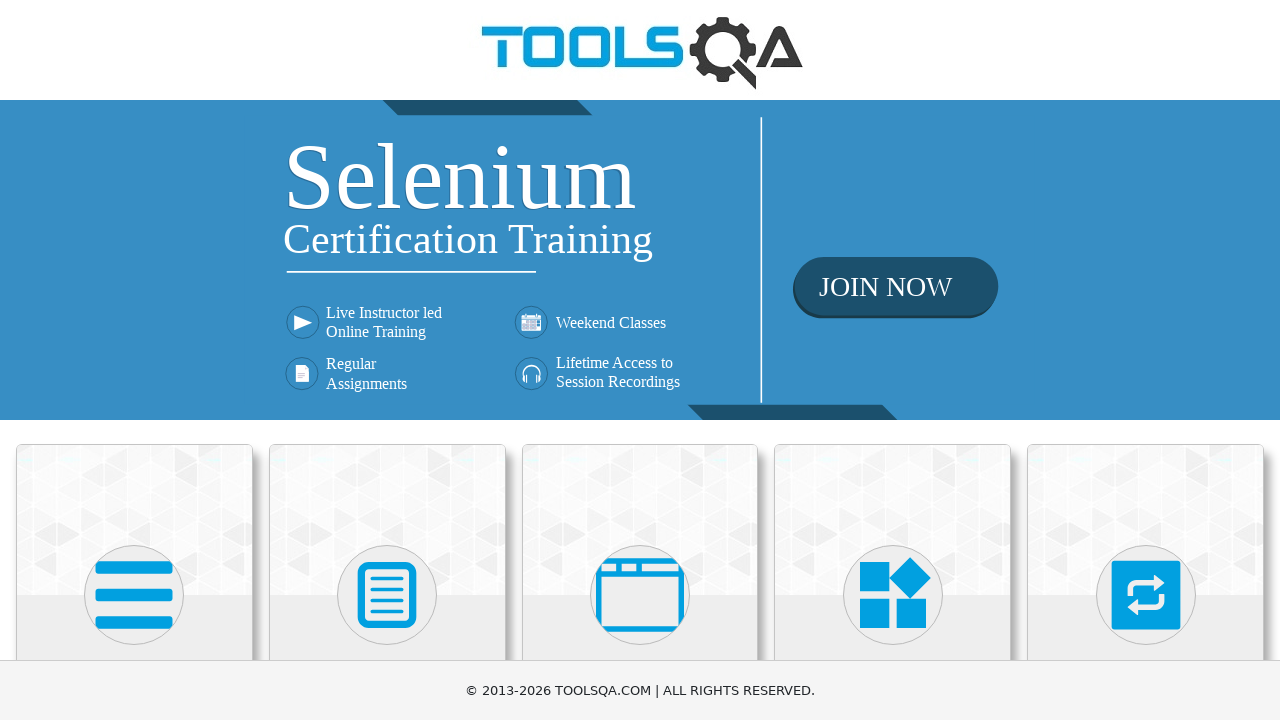

Clicked on 'Alerts, Frame & Windows' category at (640, 360) on xpath=//h5[contains(text(),'Alerts, Frame & Windows')]
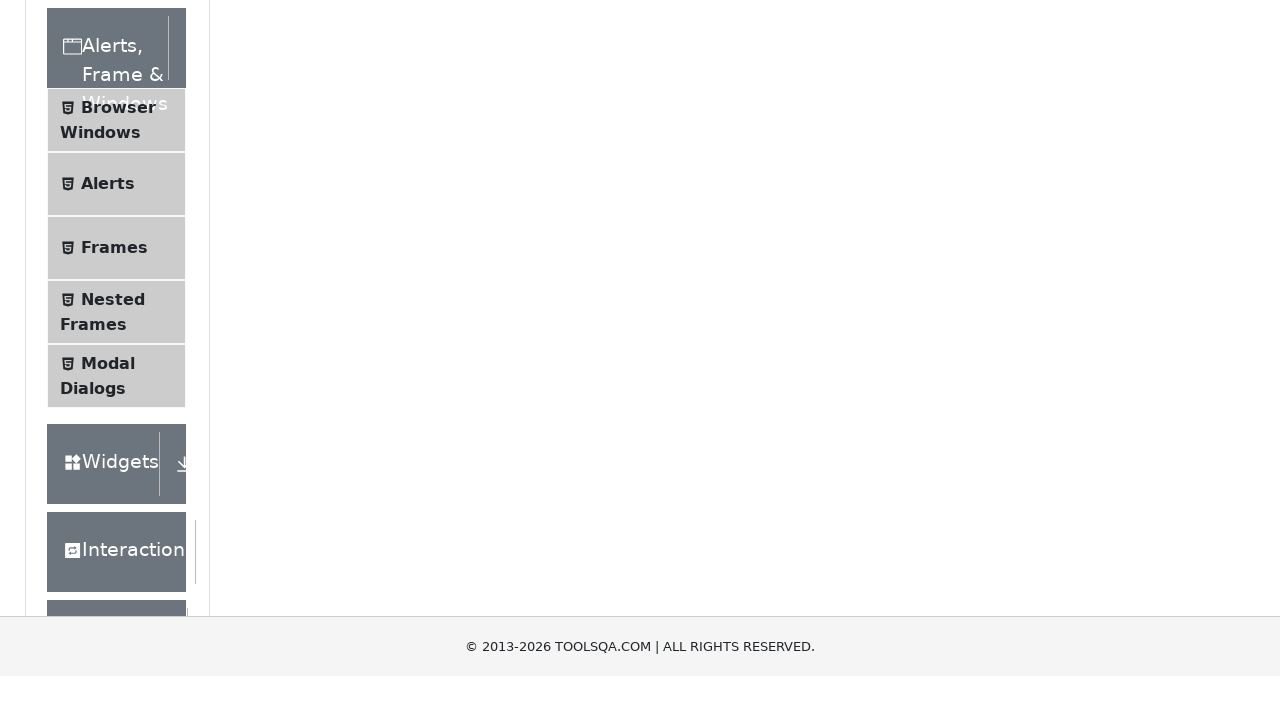

Clicked on 'Frames' menu item at (114, 565) on xpath=//span[@class='text' and contains(text(),'Frames')]
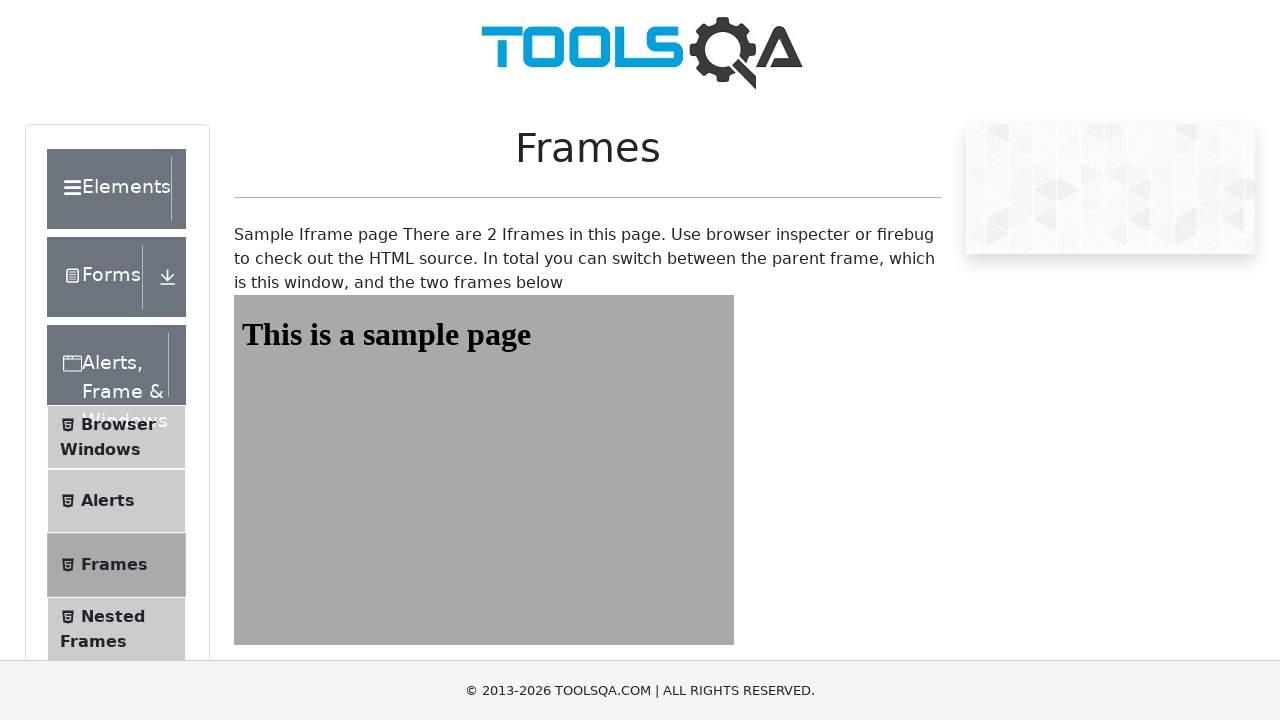

Frames wrapper loaded successfully
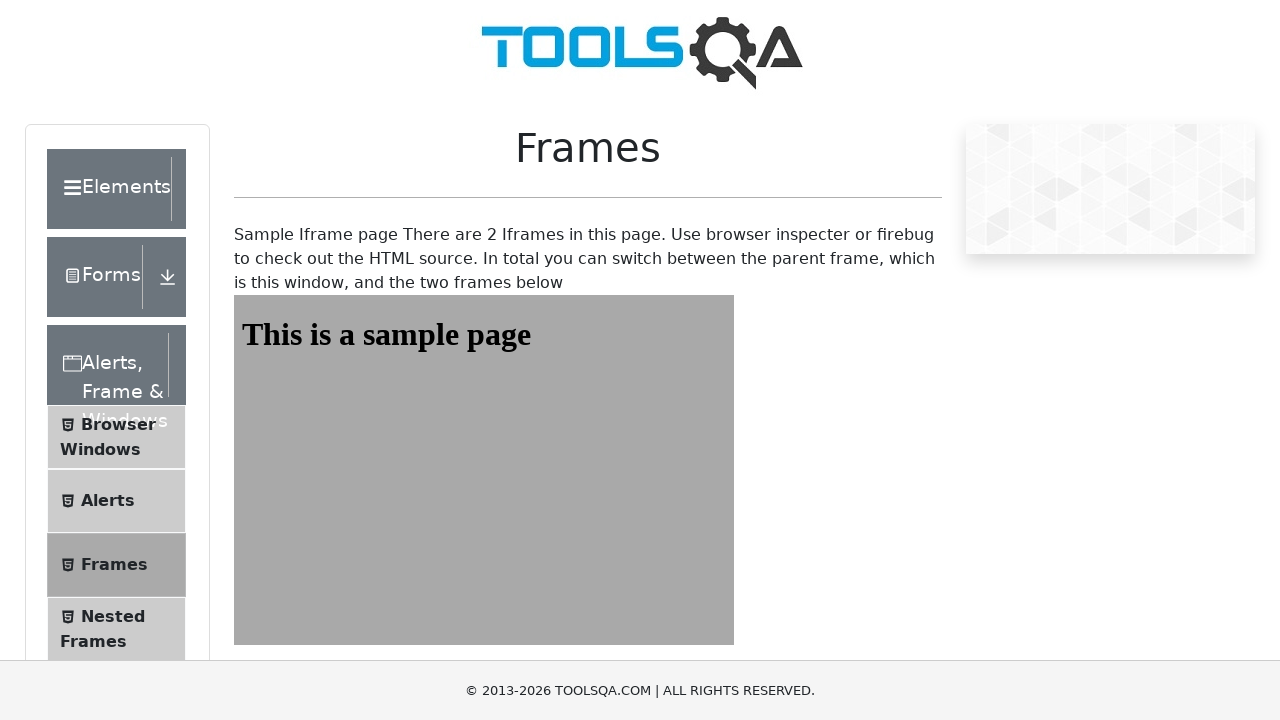

Located frame1 element
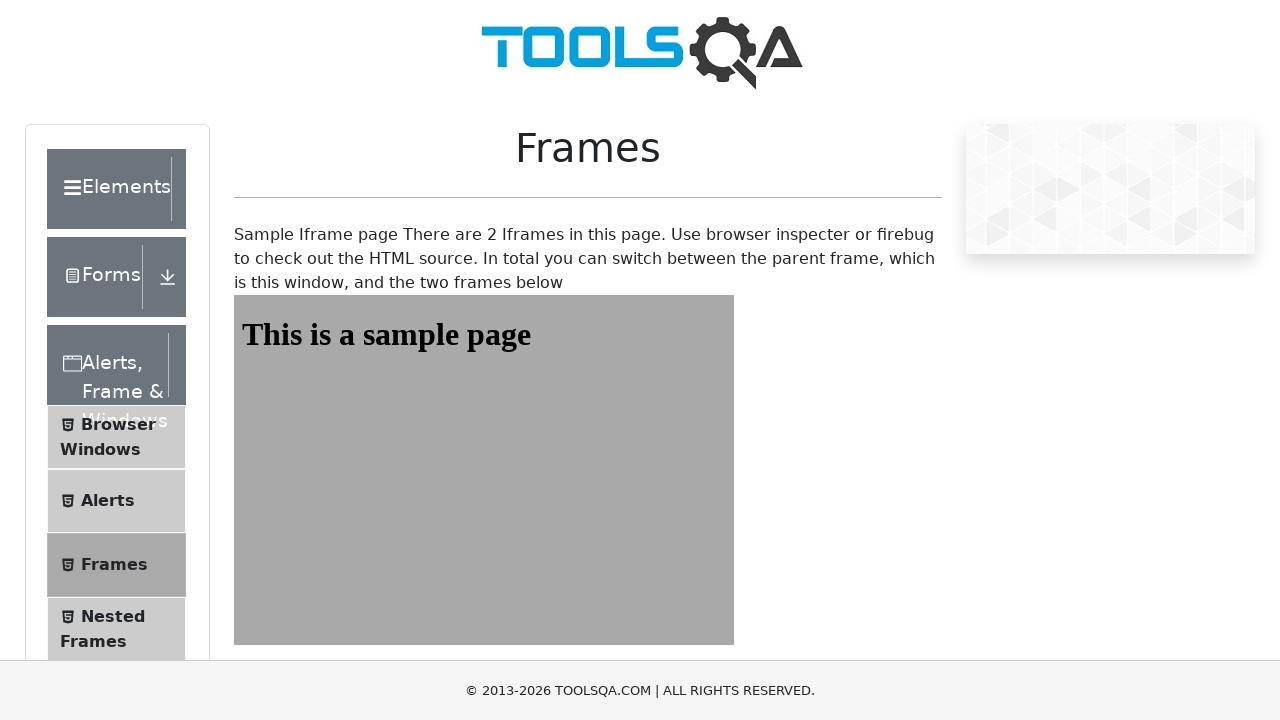

Read heading text from frame1: 'This is a sample page'
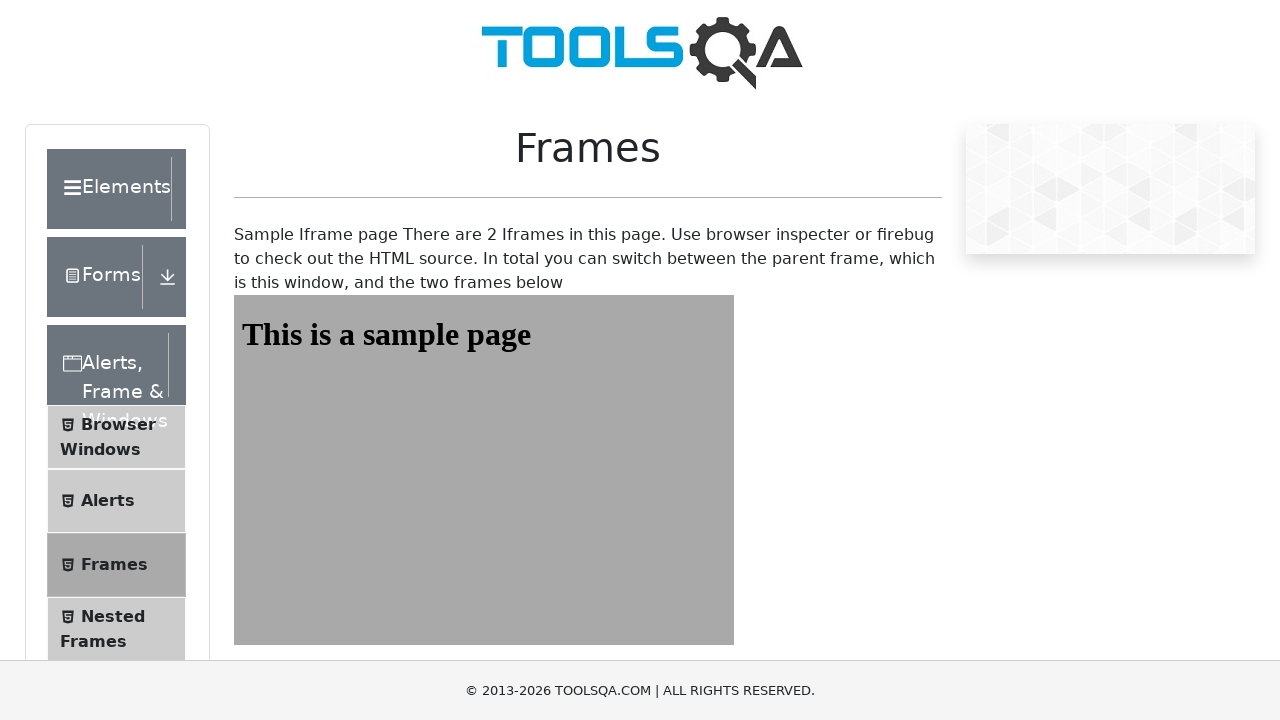

Located frame2 element
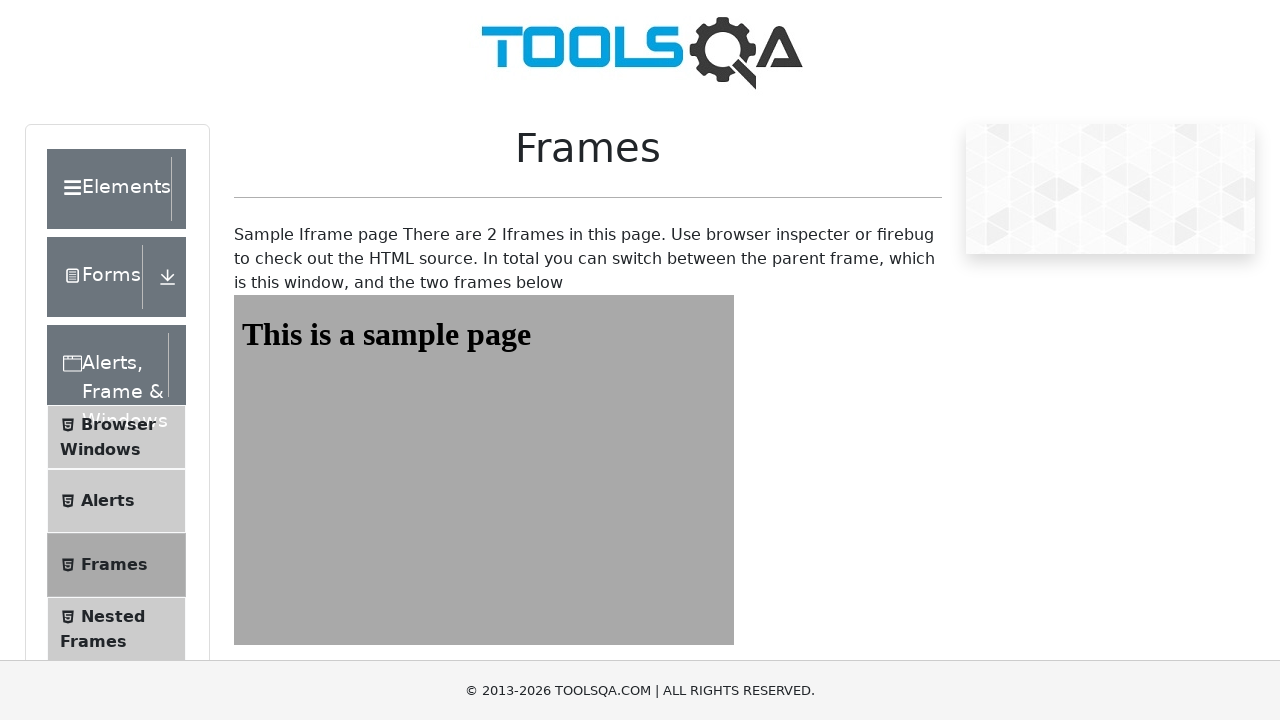

Frame2 heading element is present and ready
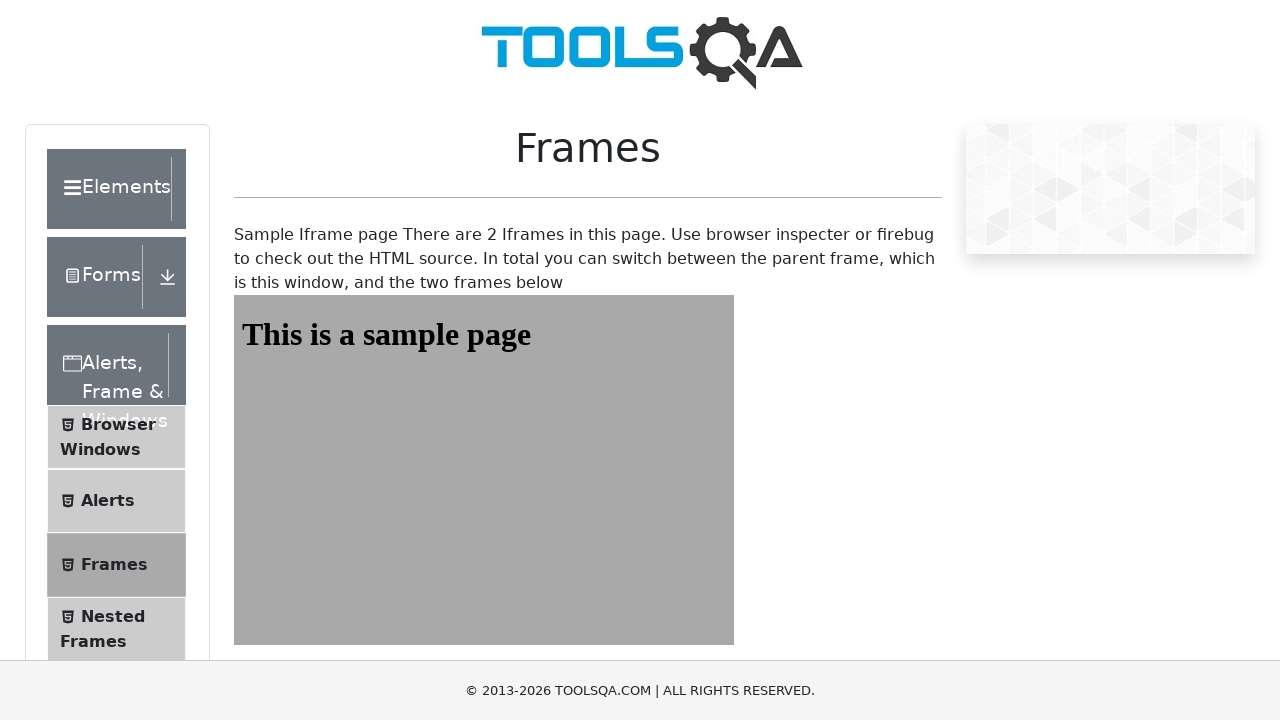

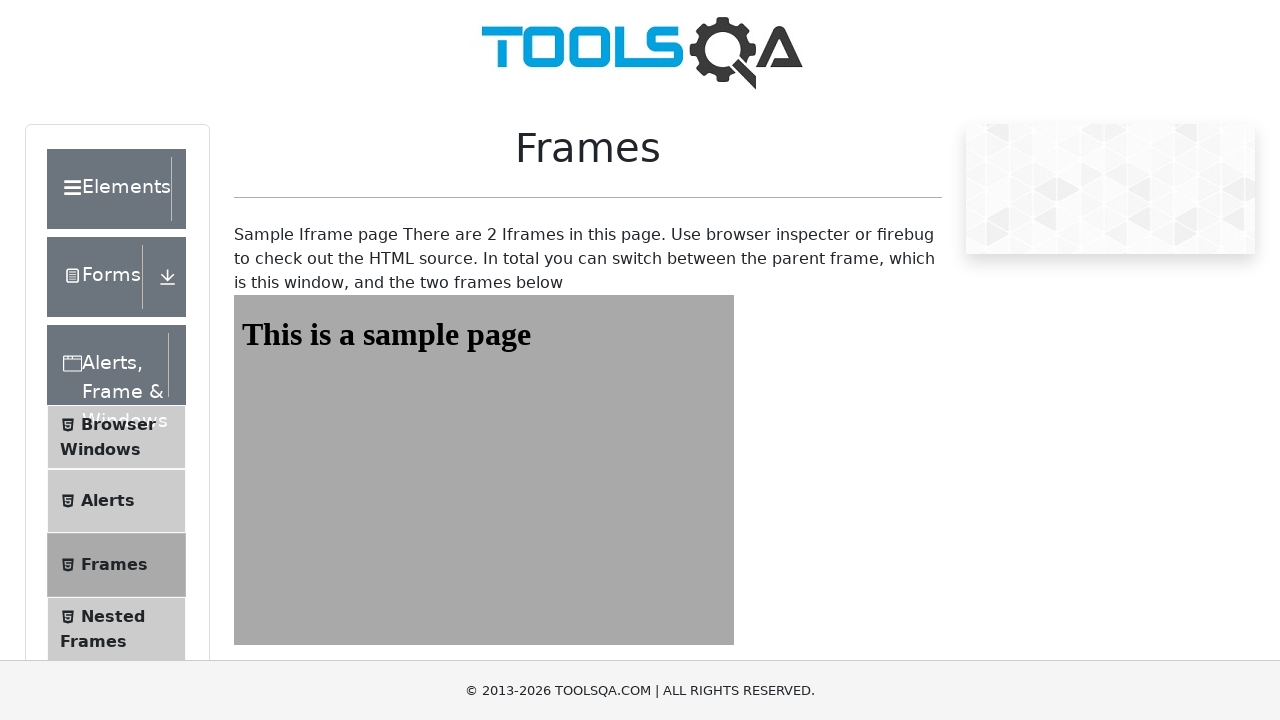